Tests the dynamic controls page by clicking the Remove button, waiting for the loading bar to disappear, and verifying the checkbox is removed and the "It's gone!" message is displayed.

Starting URL: https://practice.cydeo.com/dynamic_controls

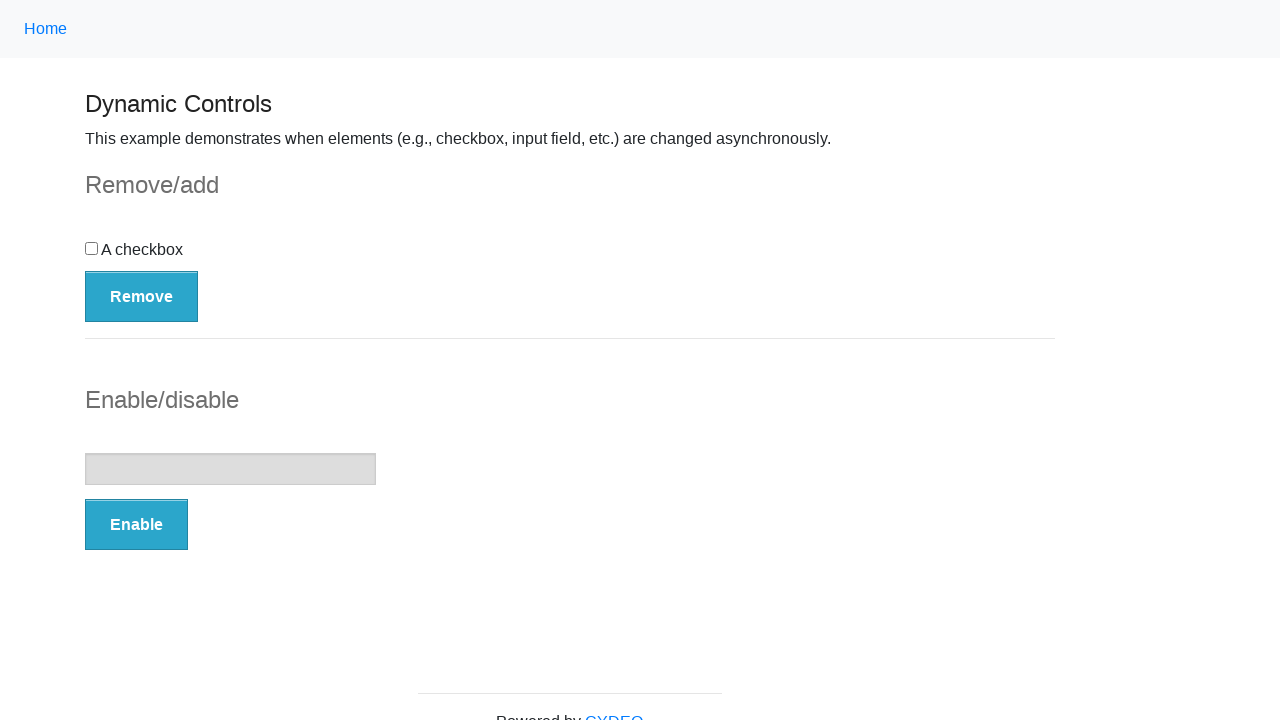

Clicked the Remove button at (142, 296) on button:has-text('Remove')
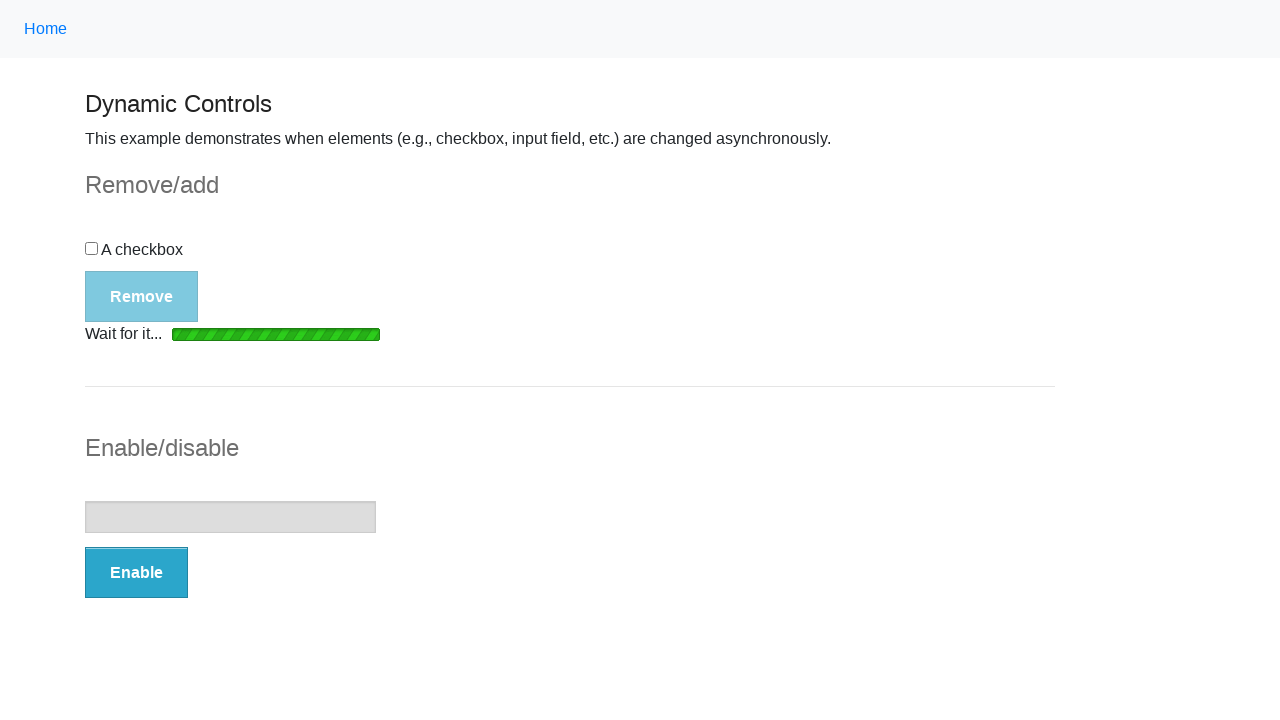

Loading bar disappeared
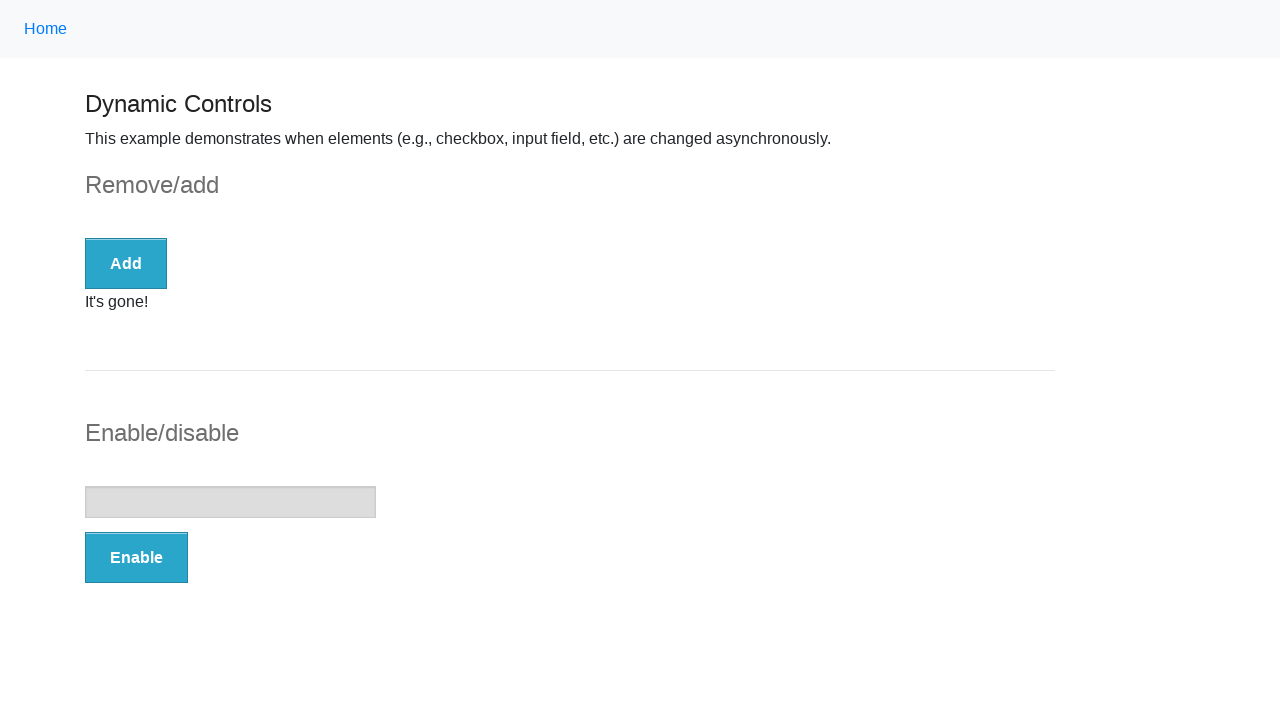

Verified checkbox is not visible after removal
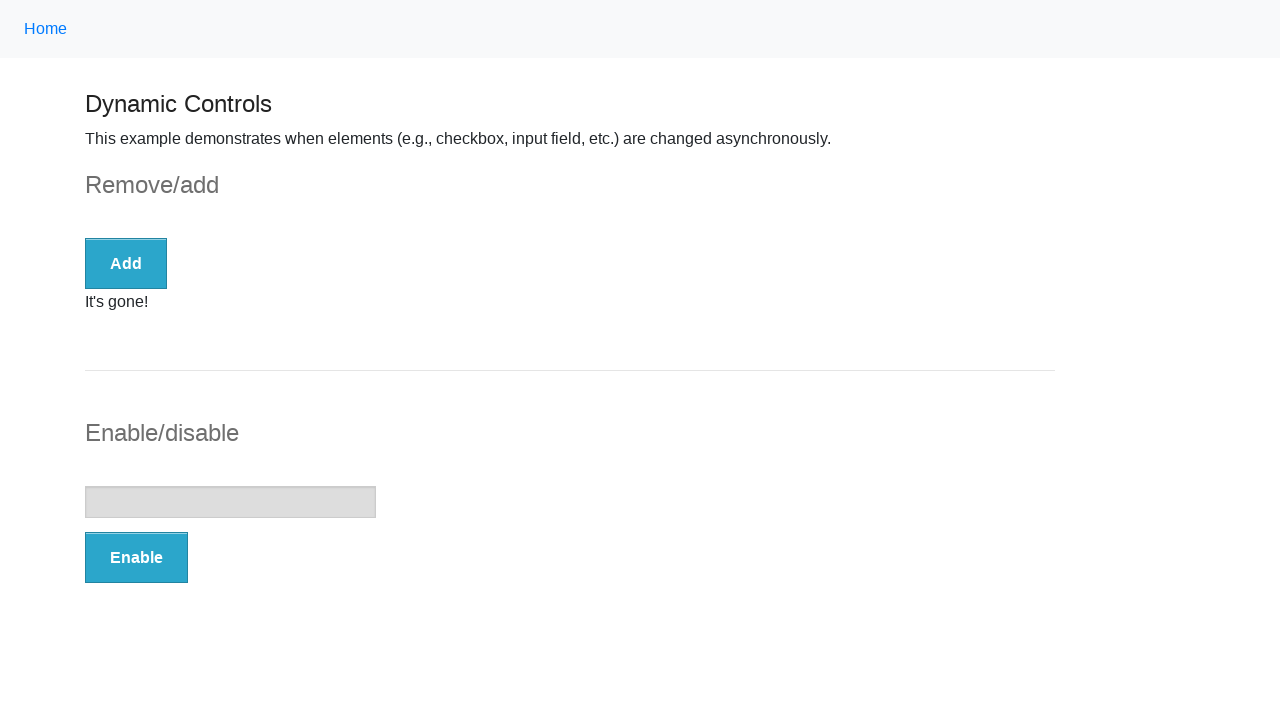

It's gone! message appeared
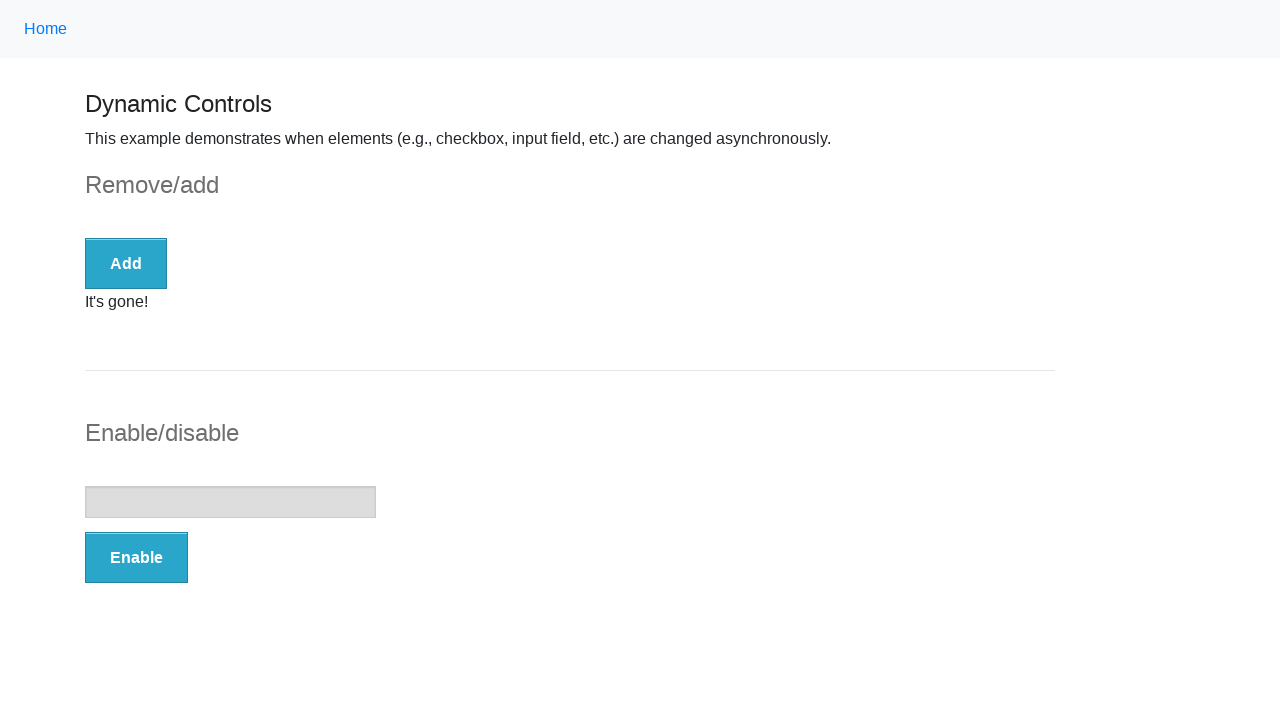

Verified It's gone! message is visible
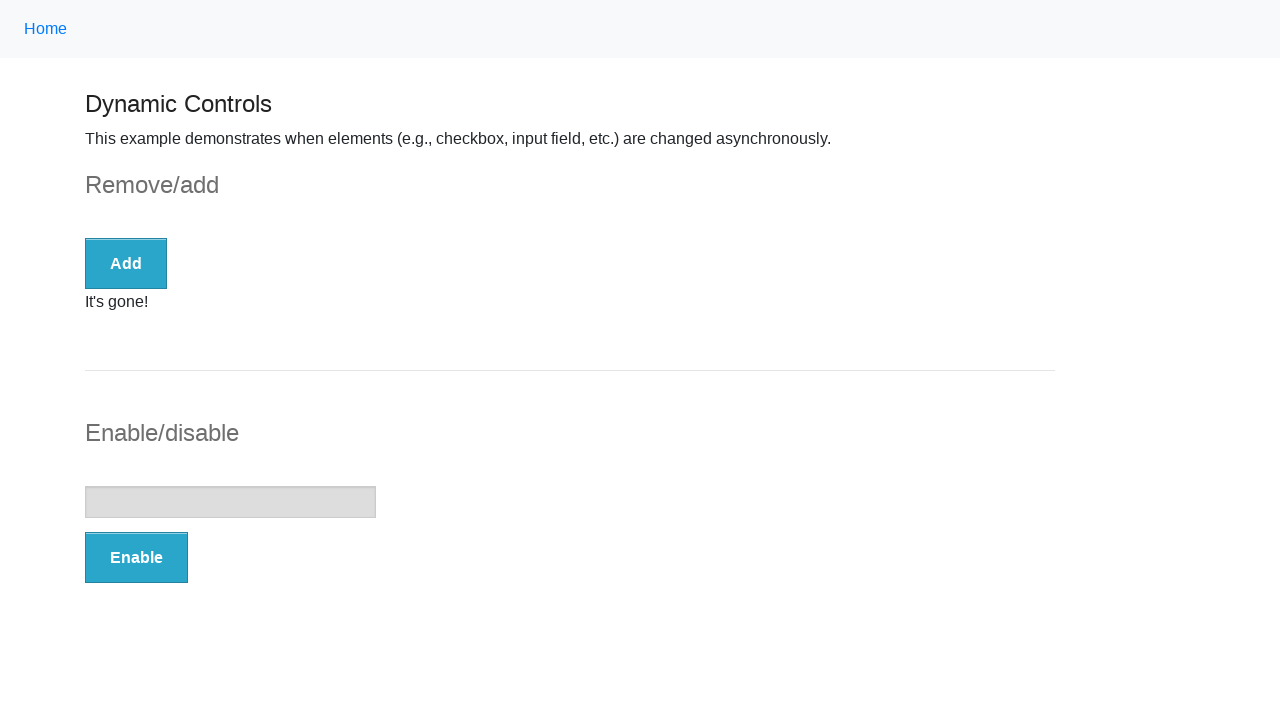

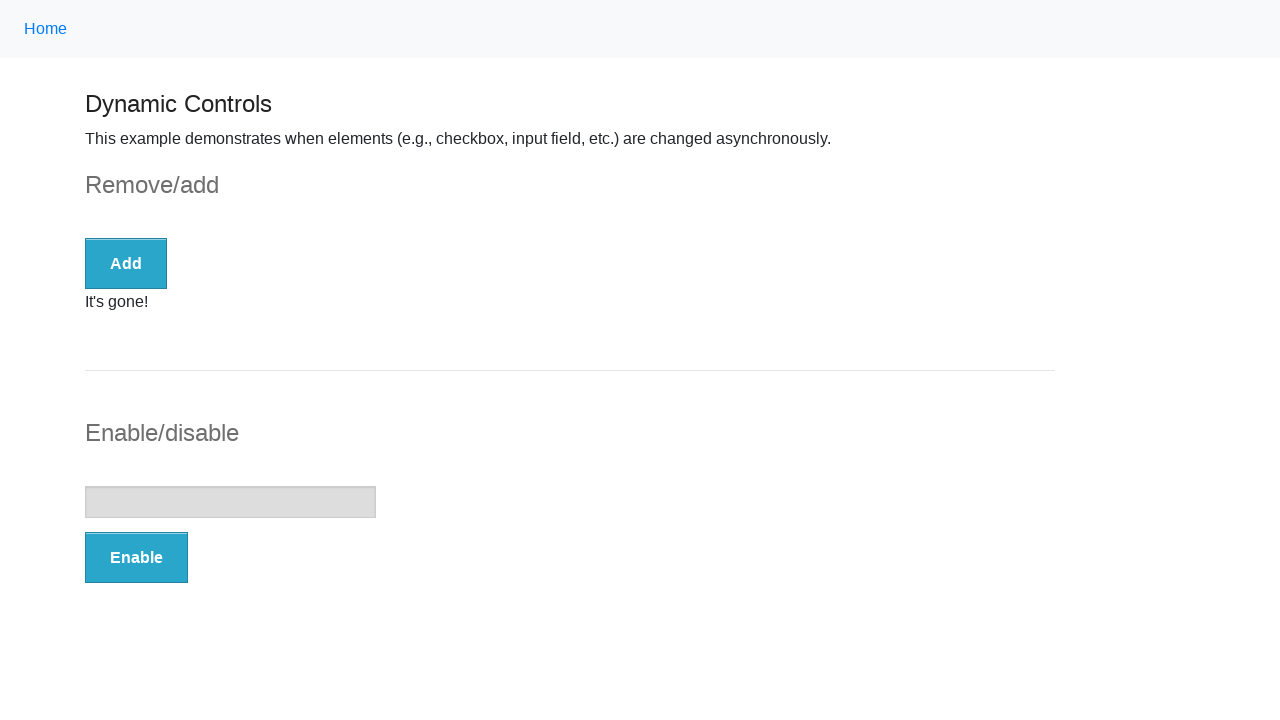